Tests that the StackNServe home page loads correctly by verifying the page title contains "StackNServe"

Starting URL: https://cs455-assignment-1.github.io/StackNServe/New_Game

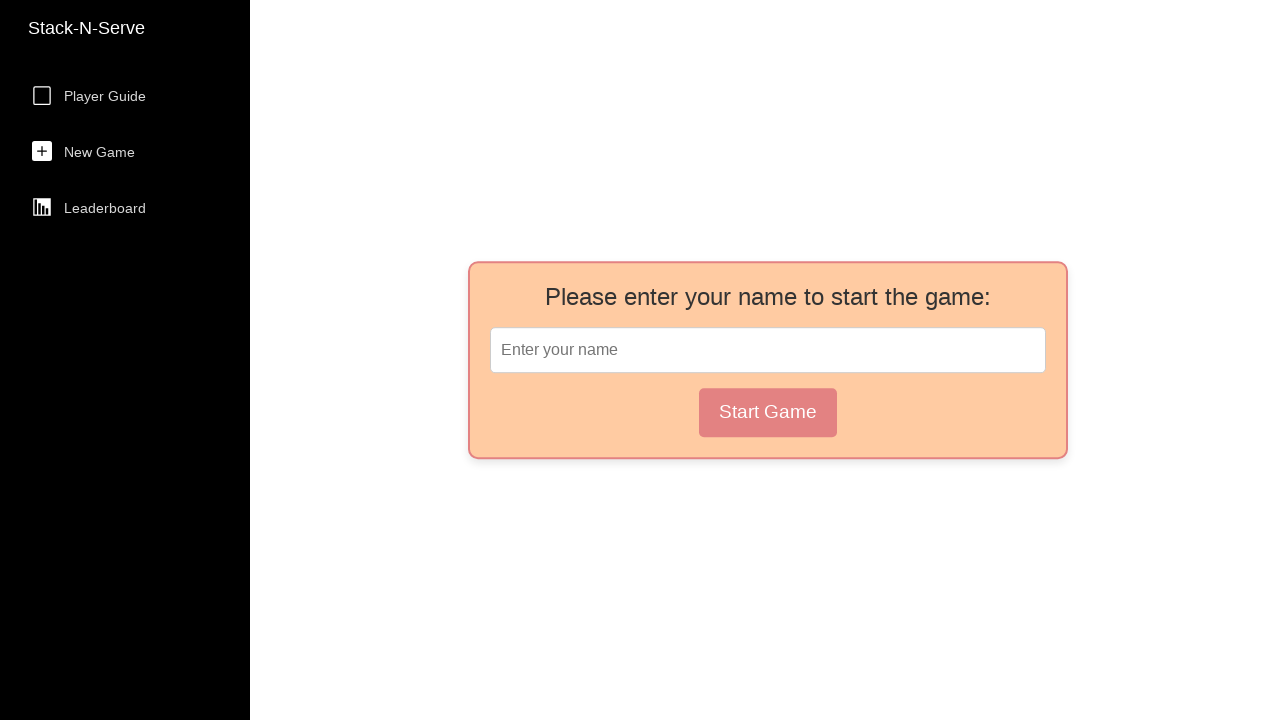

Navigated to StackNServe home page
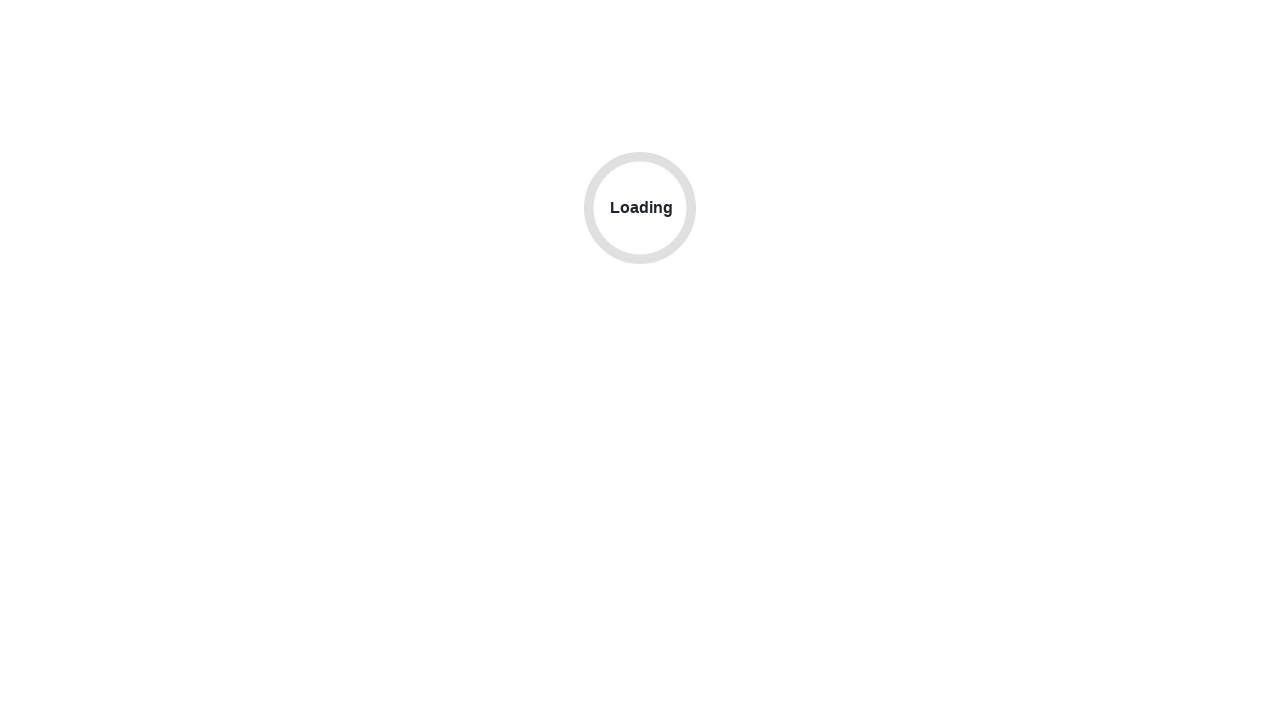

Page DOM content loaded
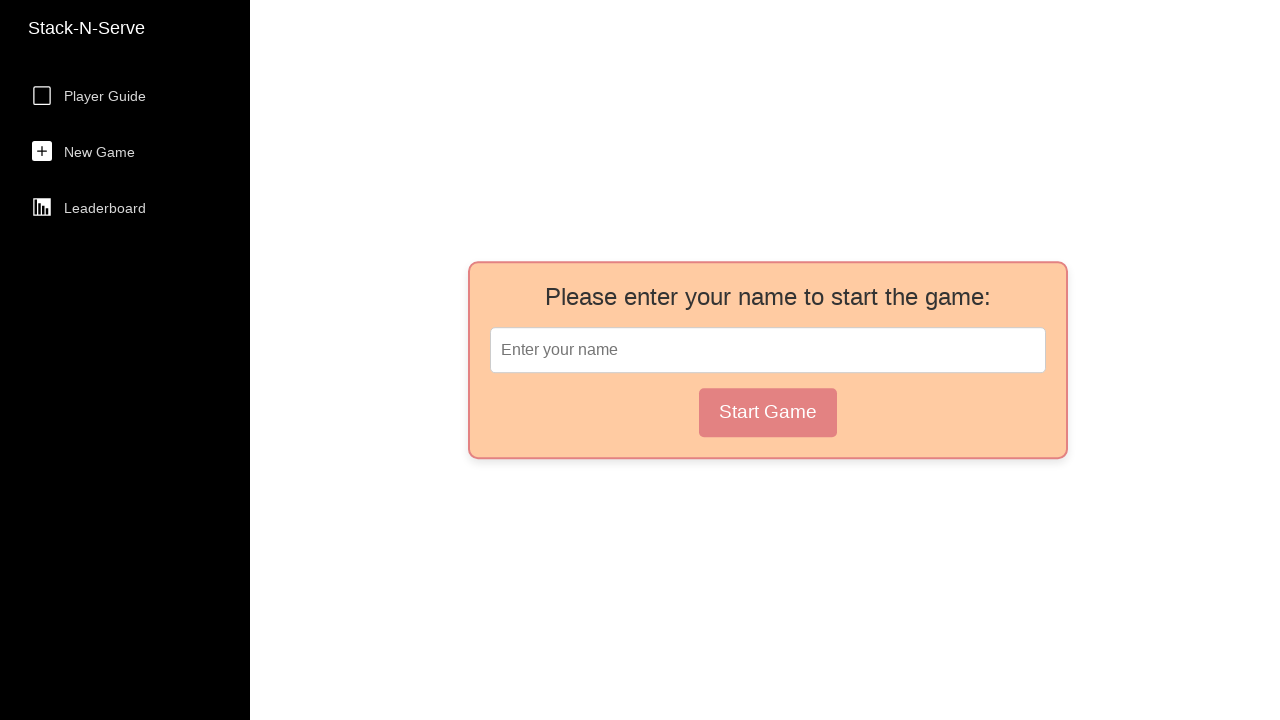

Verified page title contains 'StackNServe'
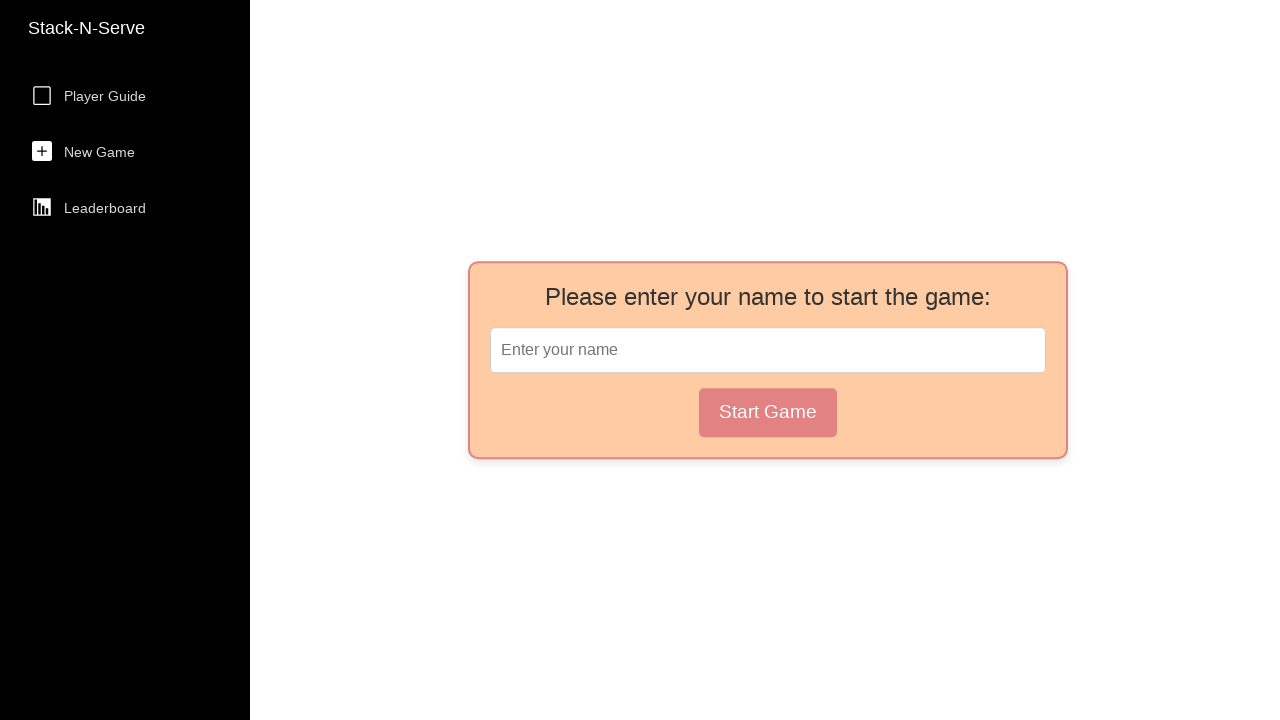

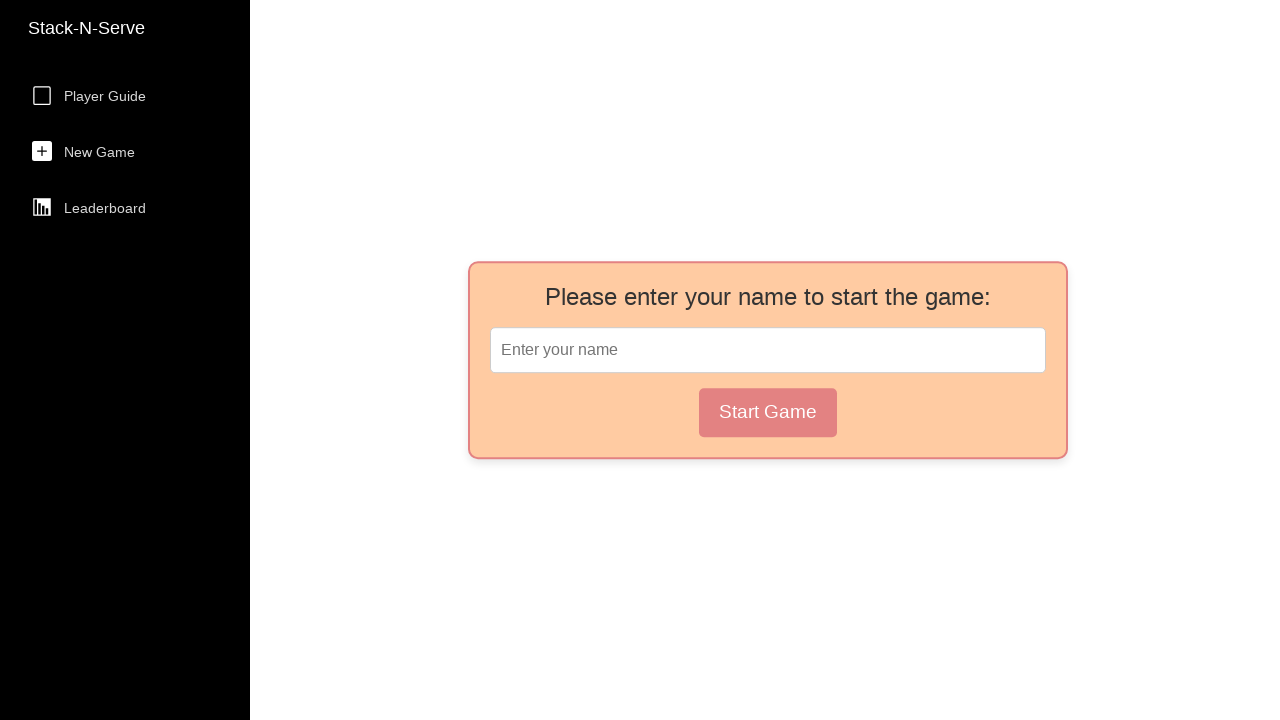